Tests page scrolling functionality and checkbox interaction by scrolling to the bottom of the page, scrolling back to the top, and clicking a checkbox element using JavaScript execution

Starting URL: https://rahulshettyacademy.com/AutomationPractice/

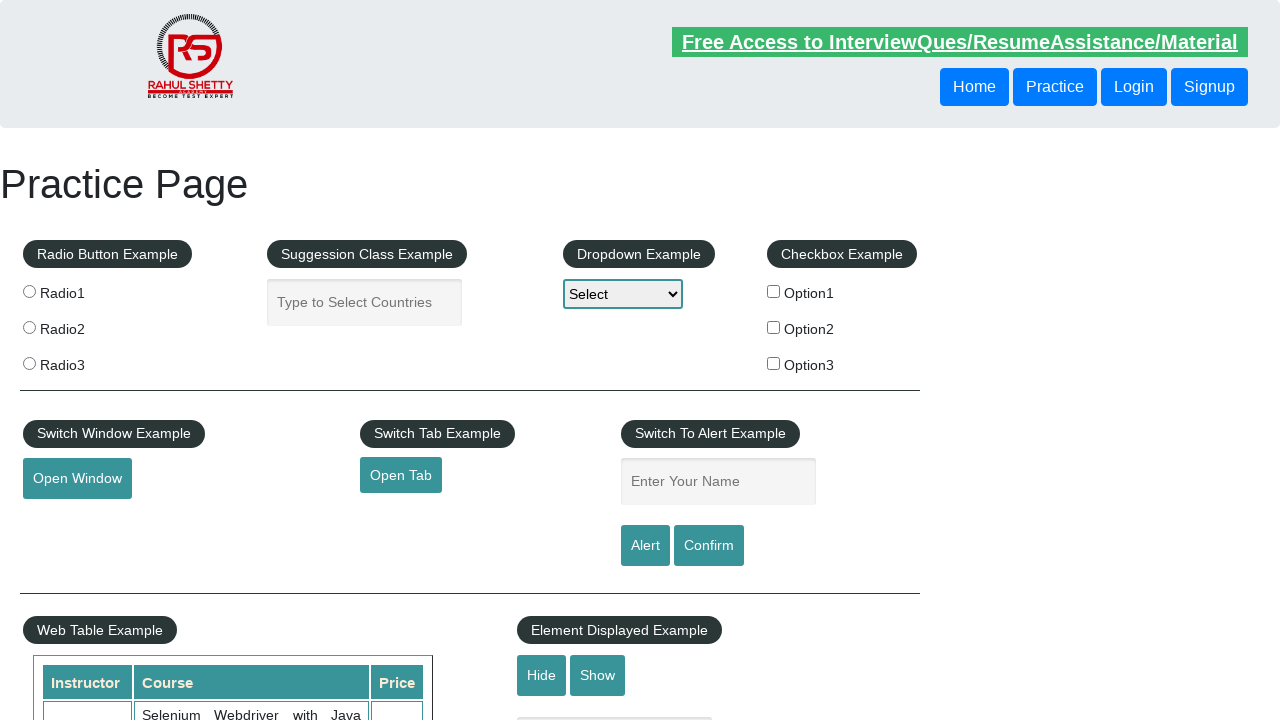

Scrolled to the bottom of the page
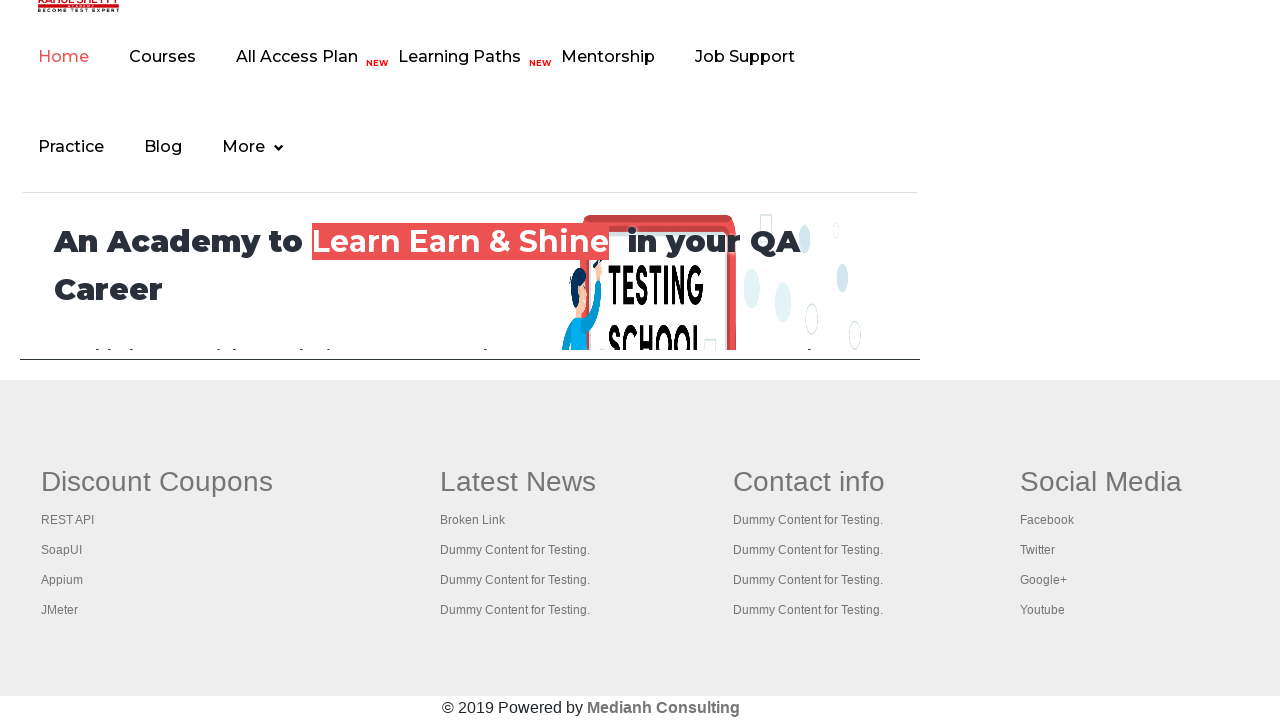

Waited 2 seconds for scroll animation to complete
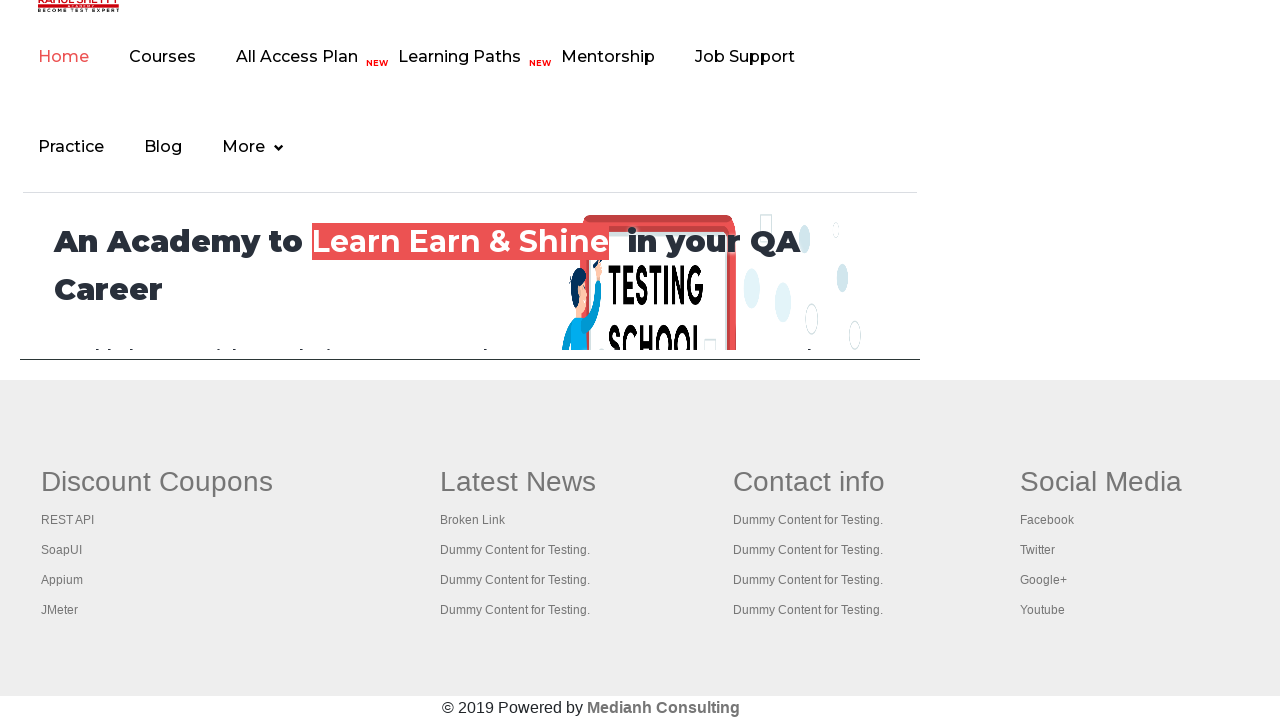

Scrolled back to the top of the page
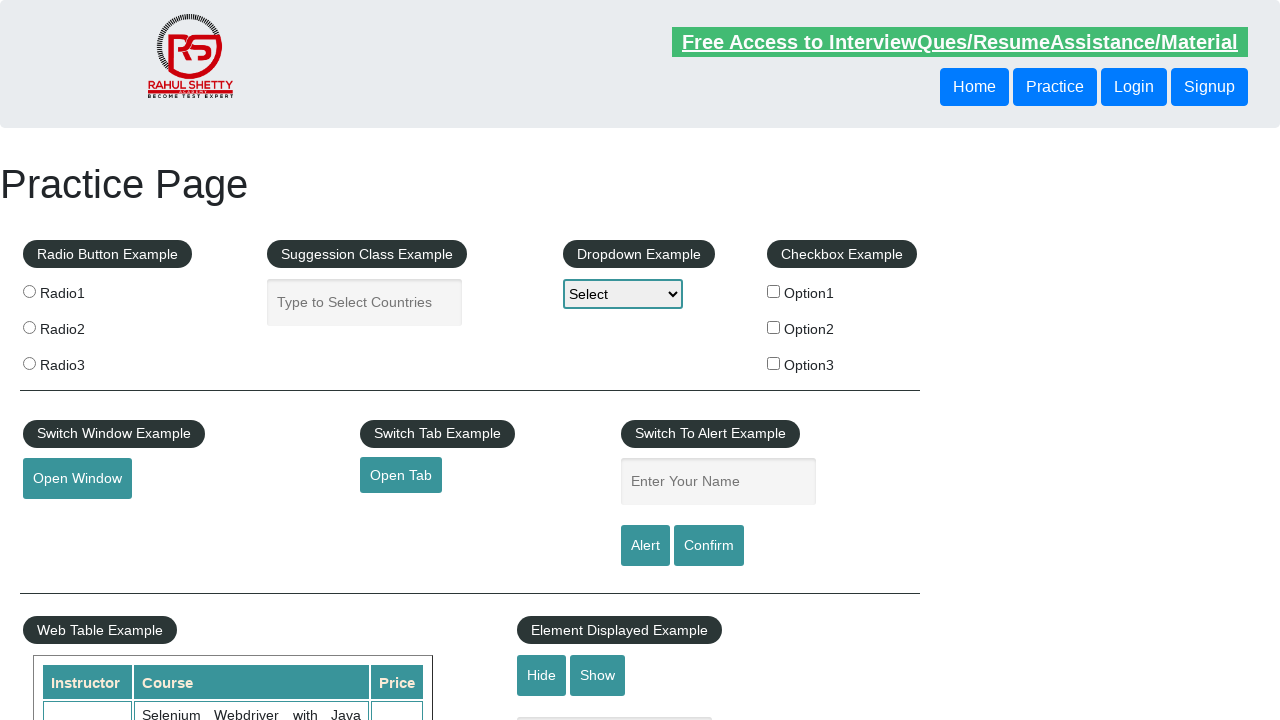

Clicked checkbox option 3 using JavaScript execution
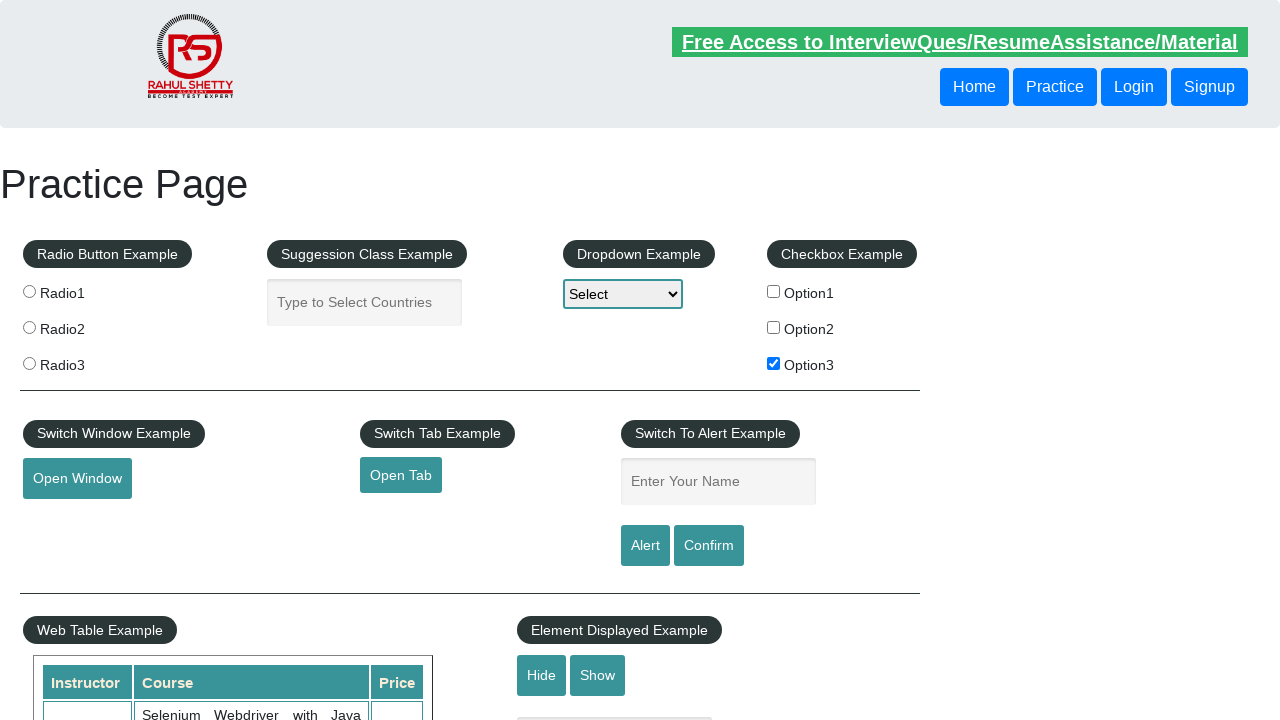

Waited 1 second for checkbox click action to complete
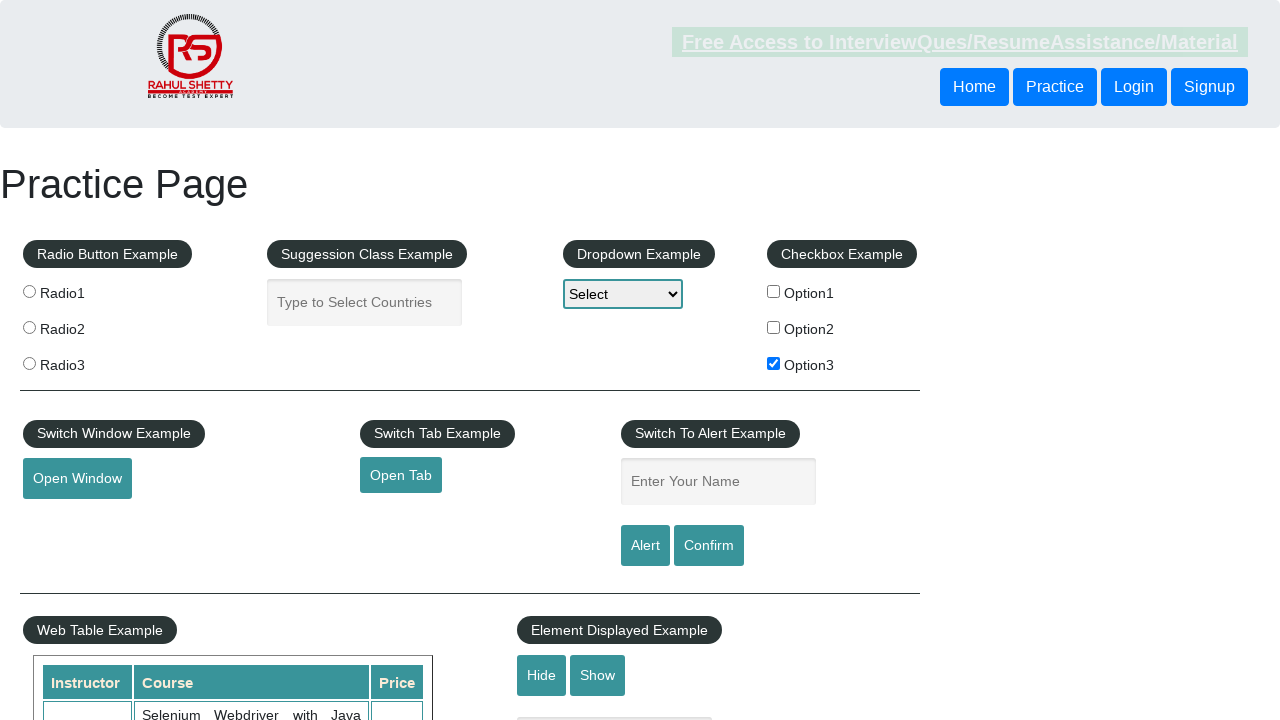

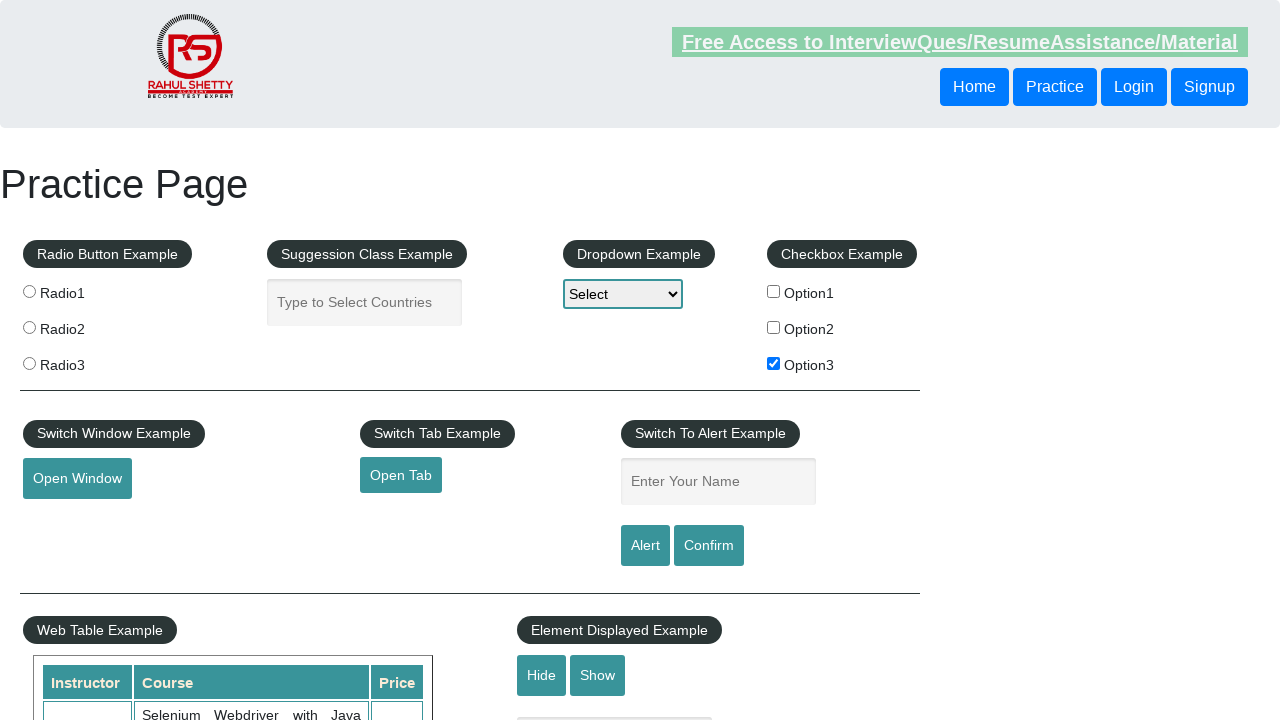